Tests dynamic page loading where content is rendered after clicking a start button. Clicks the start button, waits for loading to complete, and verifies the finish text appears.

Starting URL: http://the-internet.herokuapp.com/dynamic_loading/2

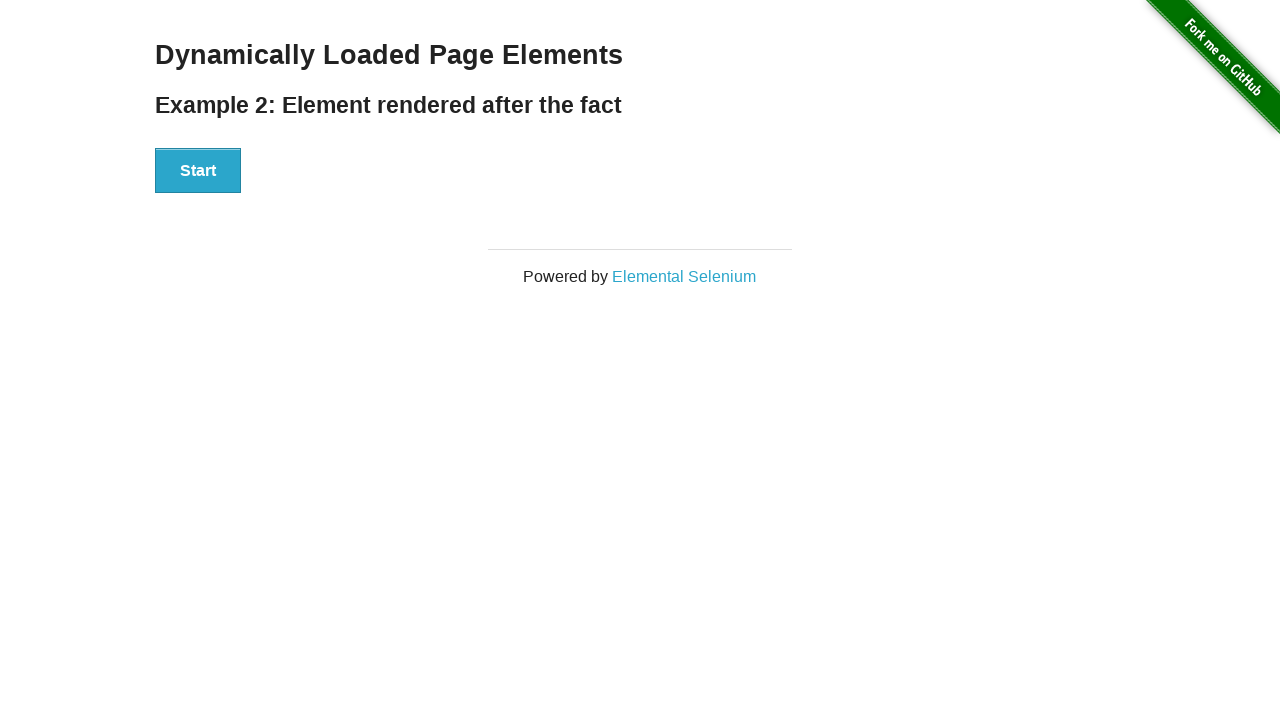

Clicked the Start button to initiate dynamic loading at (198, 171) on #start button
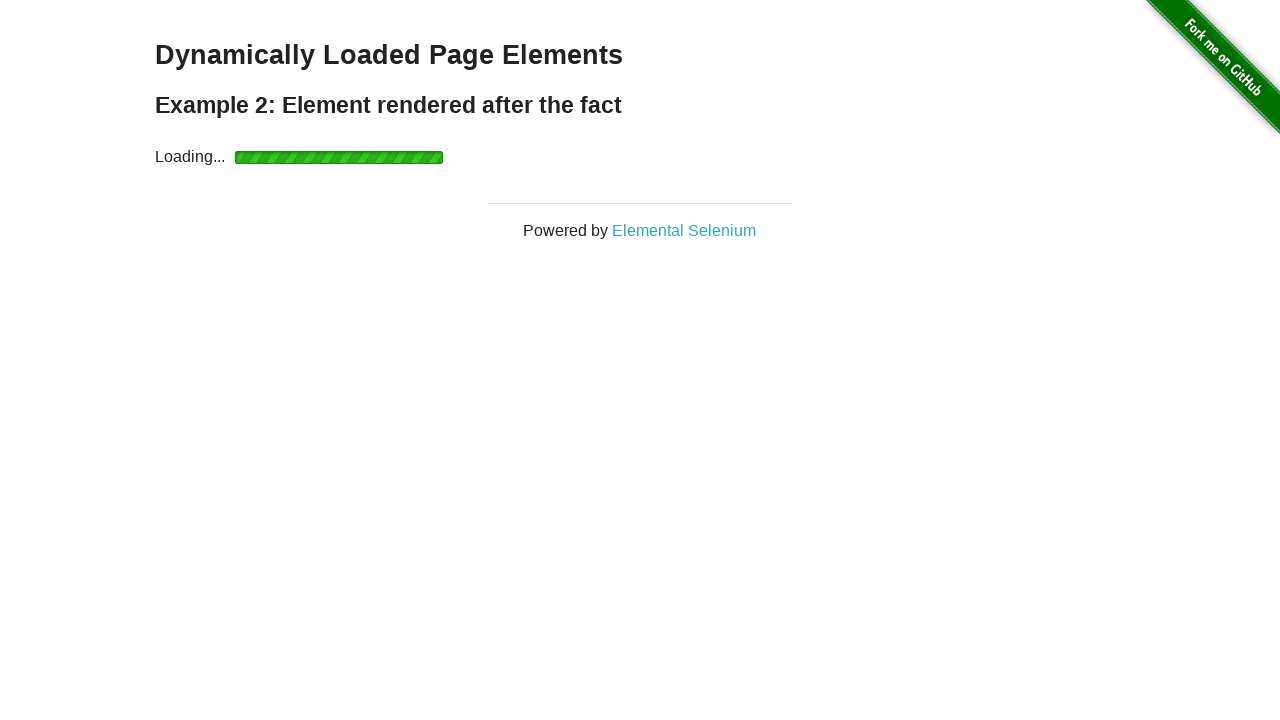

Waited for loading to complete and finish element to appear
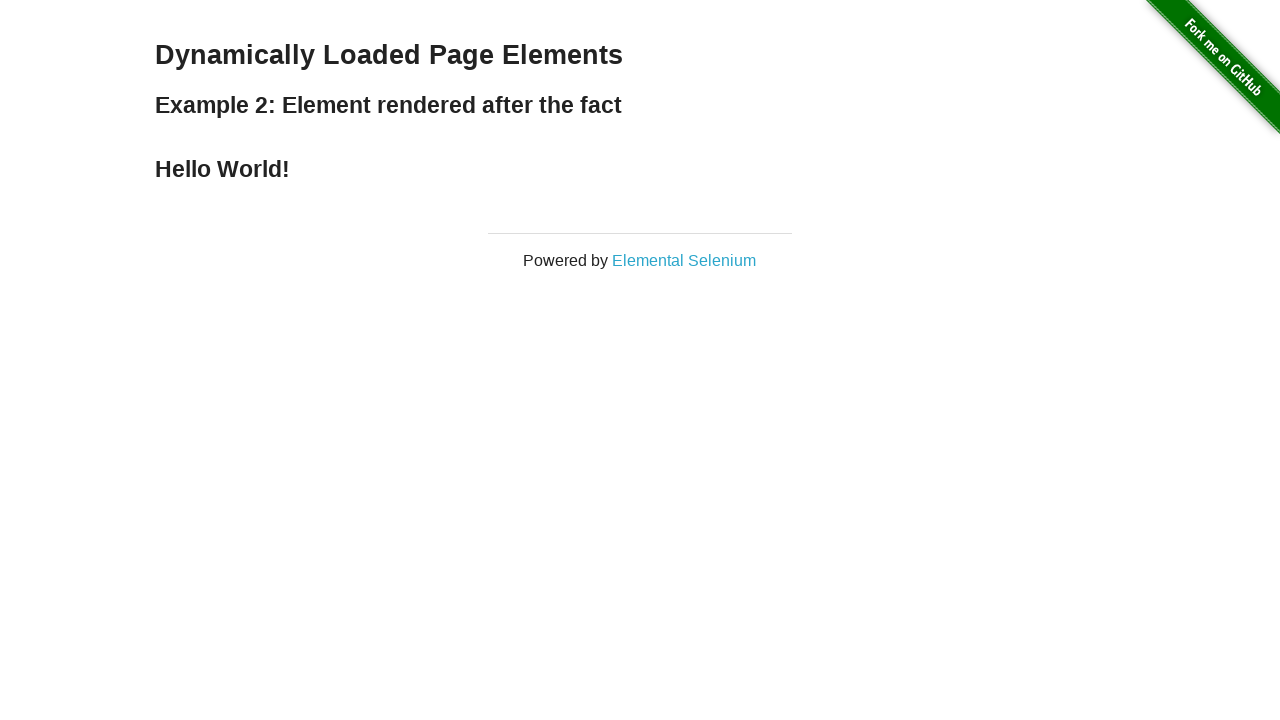

Verified that the finish element is visible
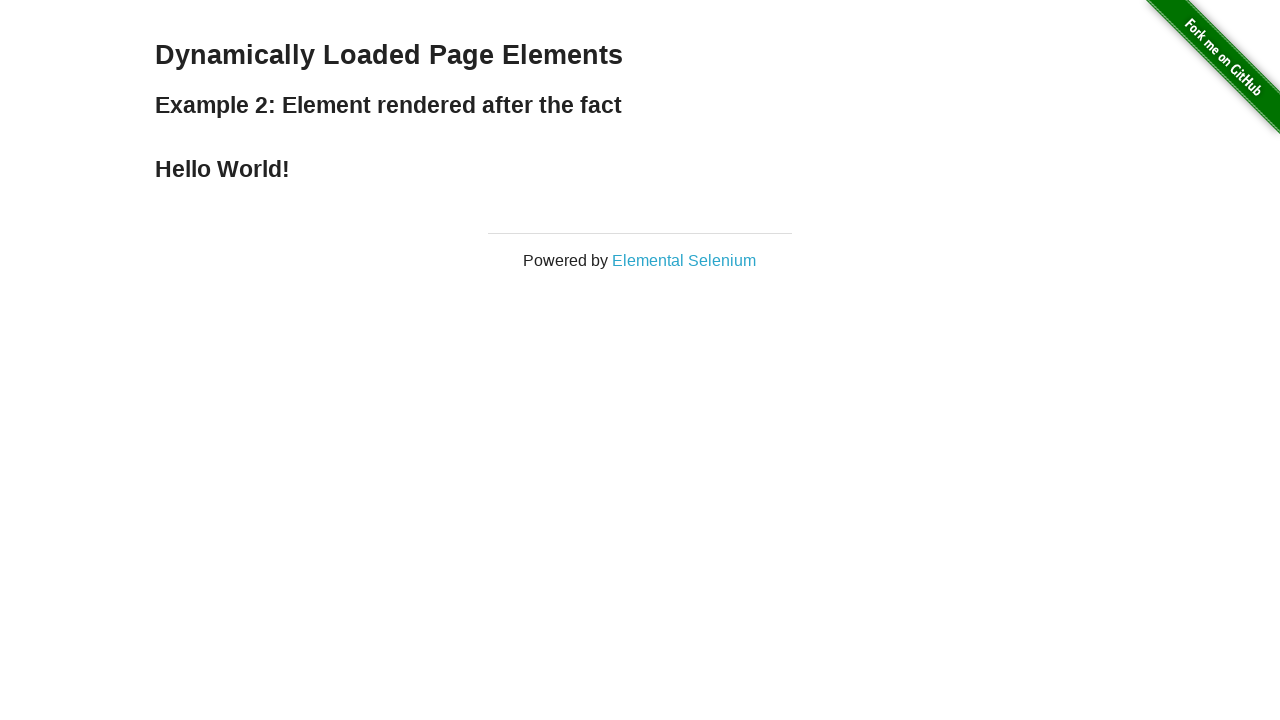

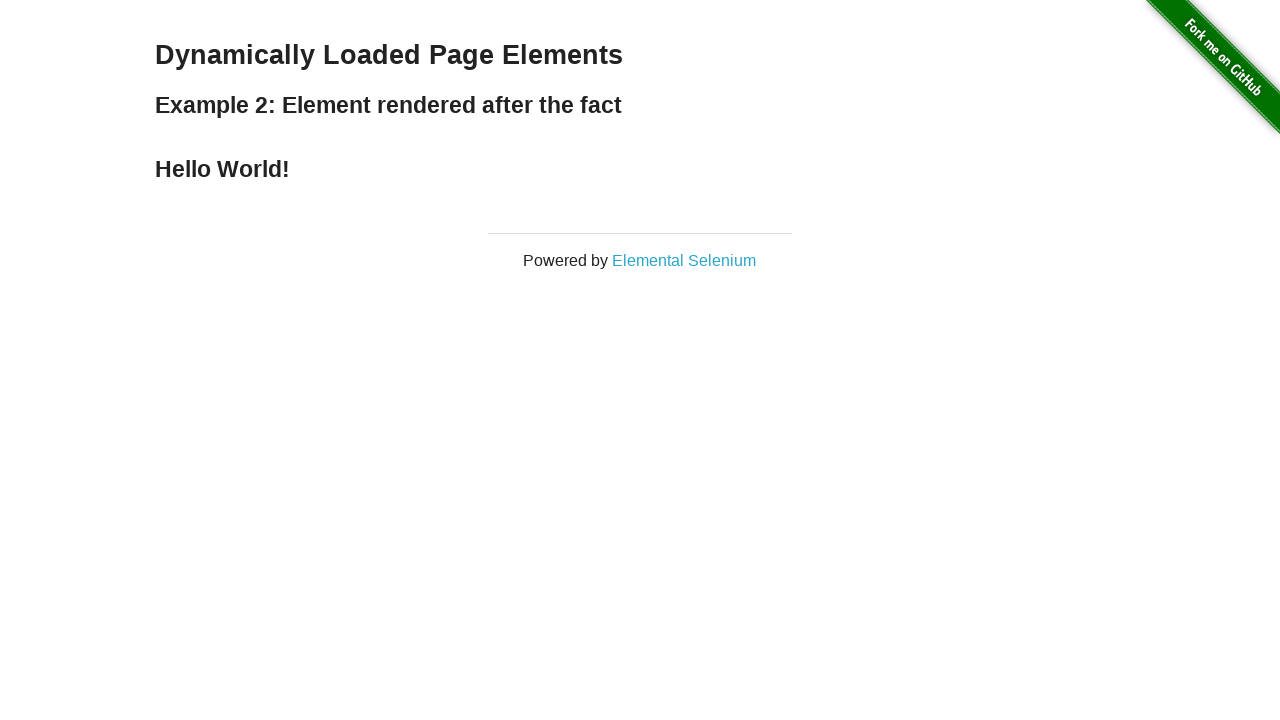